Tests the Add/Remove Elements functionality by clicking the Add Element button, verifying the Delete button appears, clicking Delete, and verifying the page heading is still visible.

Starting URL: https://the-internet.herokuapp.com/add_remove_elements/

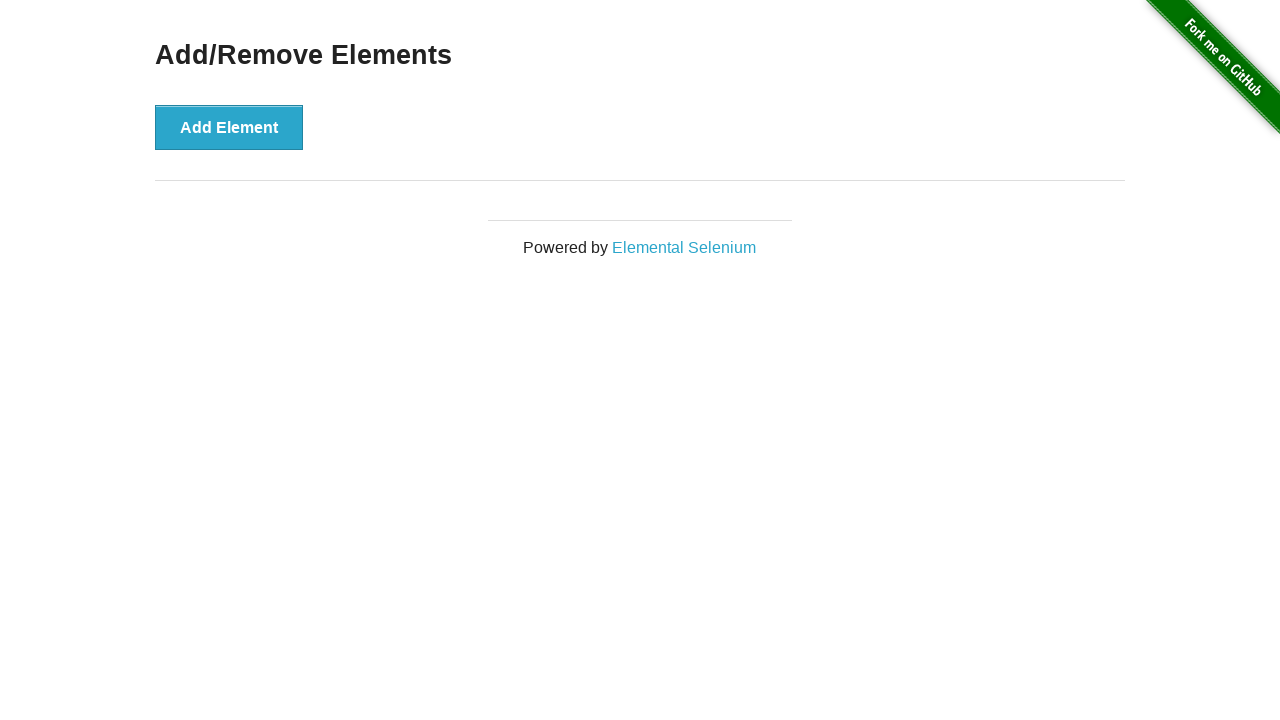

Clicked the Add Element button at (229, 127) on xpath=//*[contains(text(),'Add Ele')]
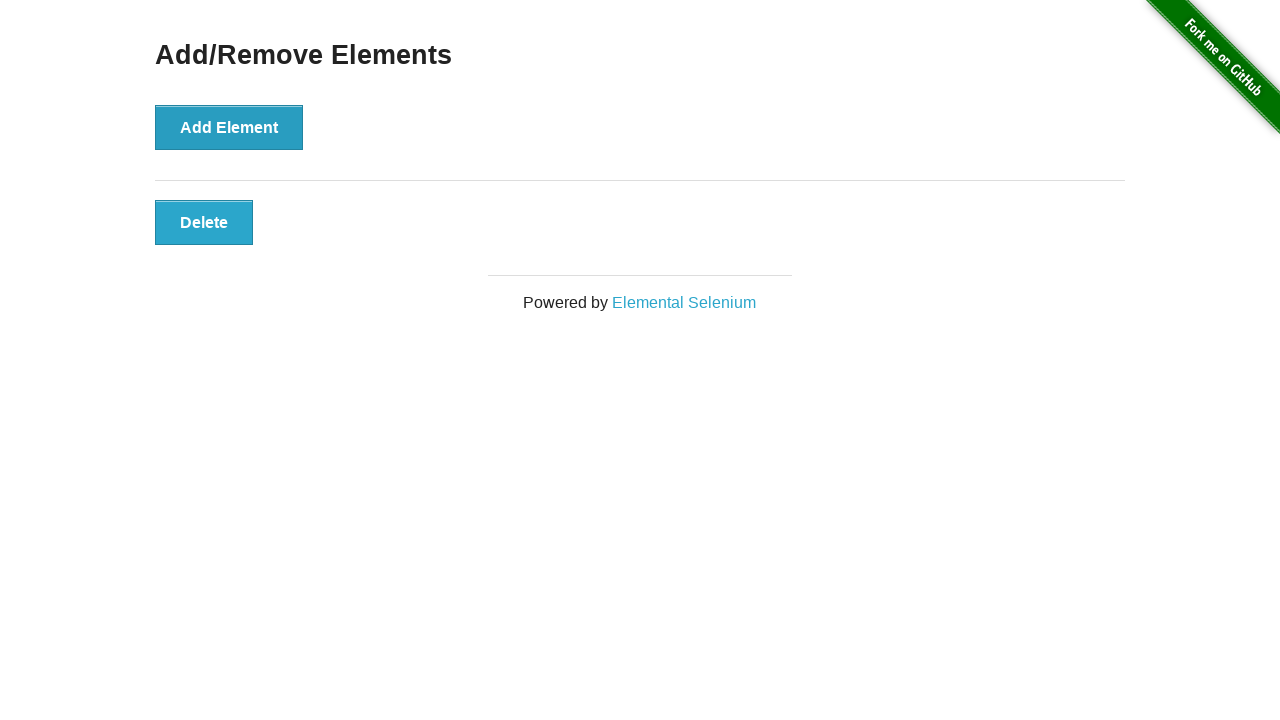

Delete button appeared after clicking Add Element
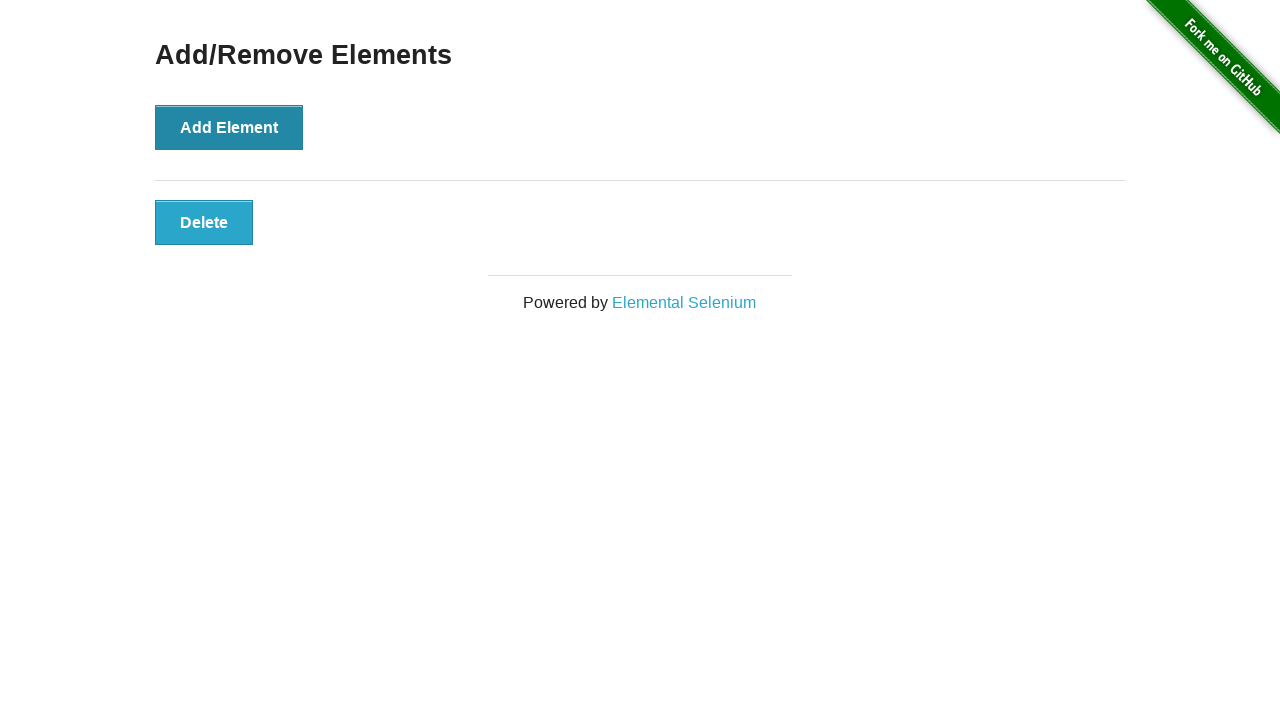

Located the Delete button element
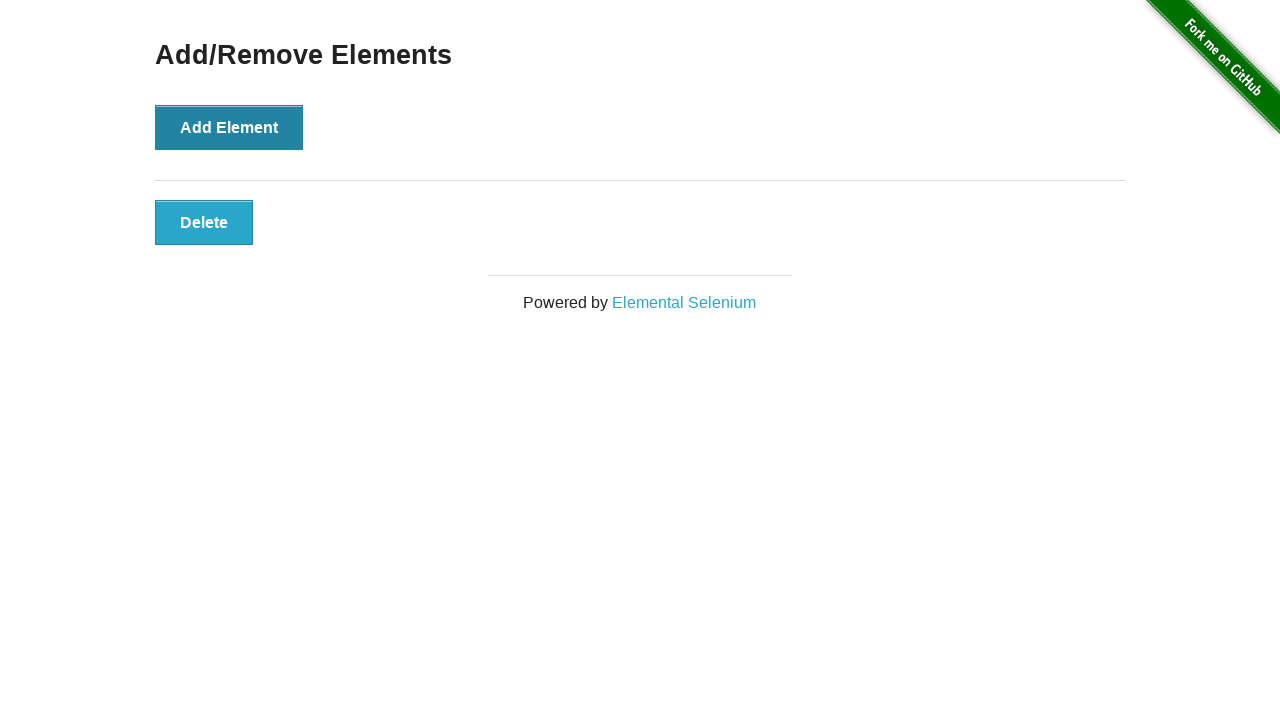

Verified Delete button is visible
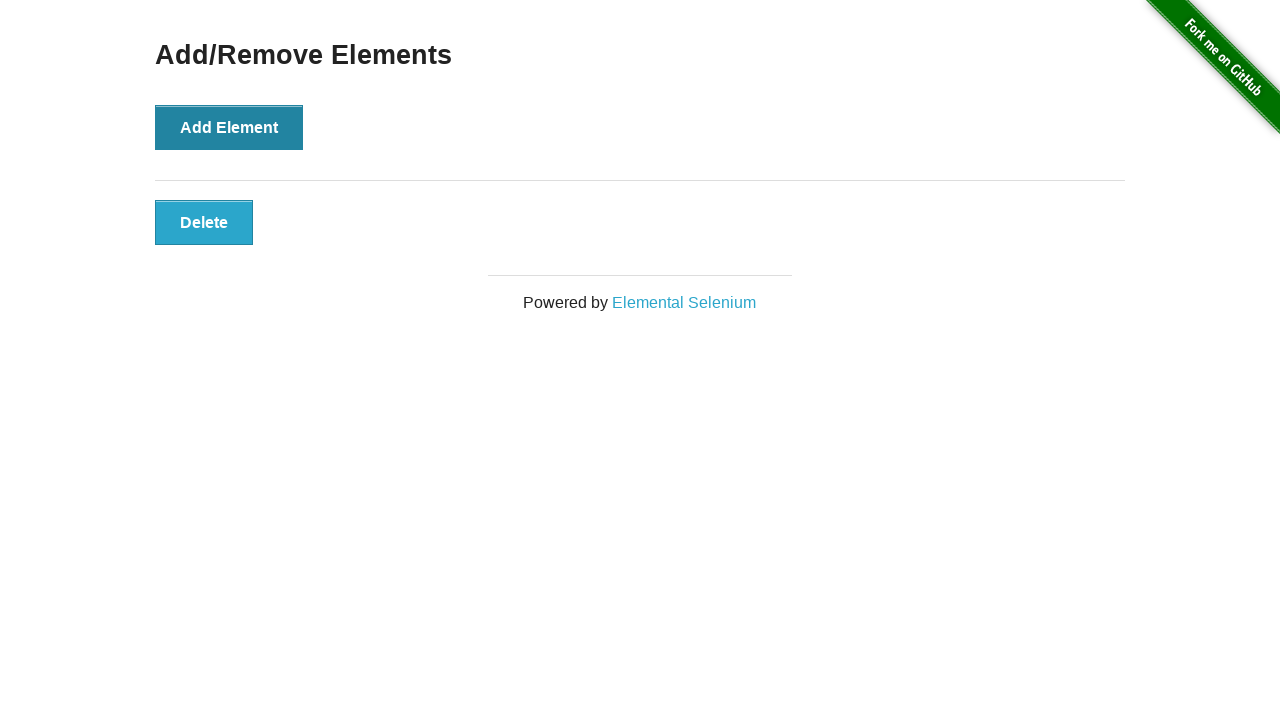

Clicked the Delete button at (204, 222) on xpath=//*[text()='Delete']
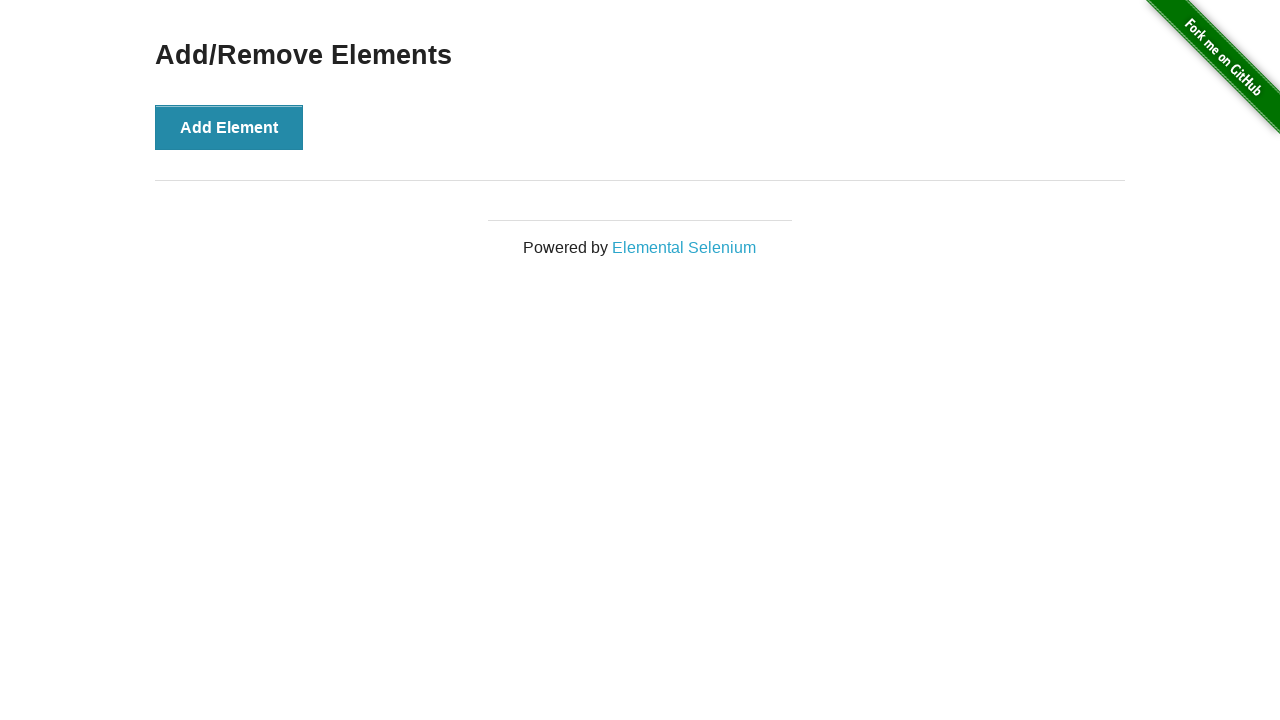

Located the Add/Remove Elements heading
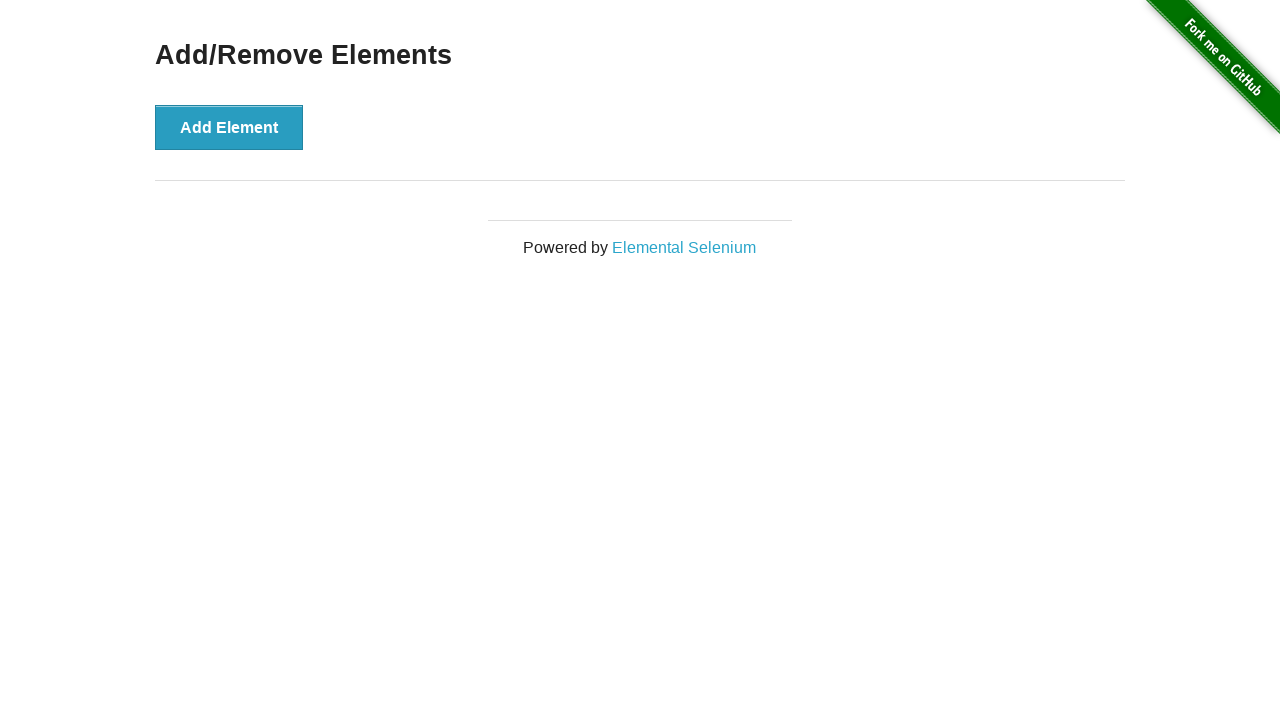

Verified Add/Remove Elements heading is still visible after deleting element
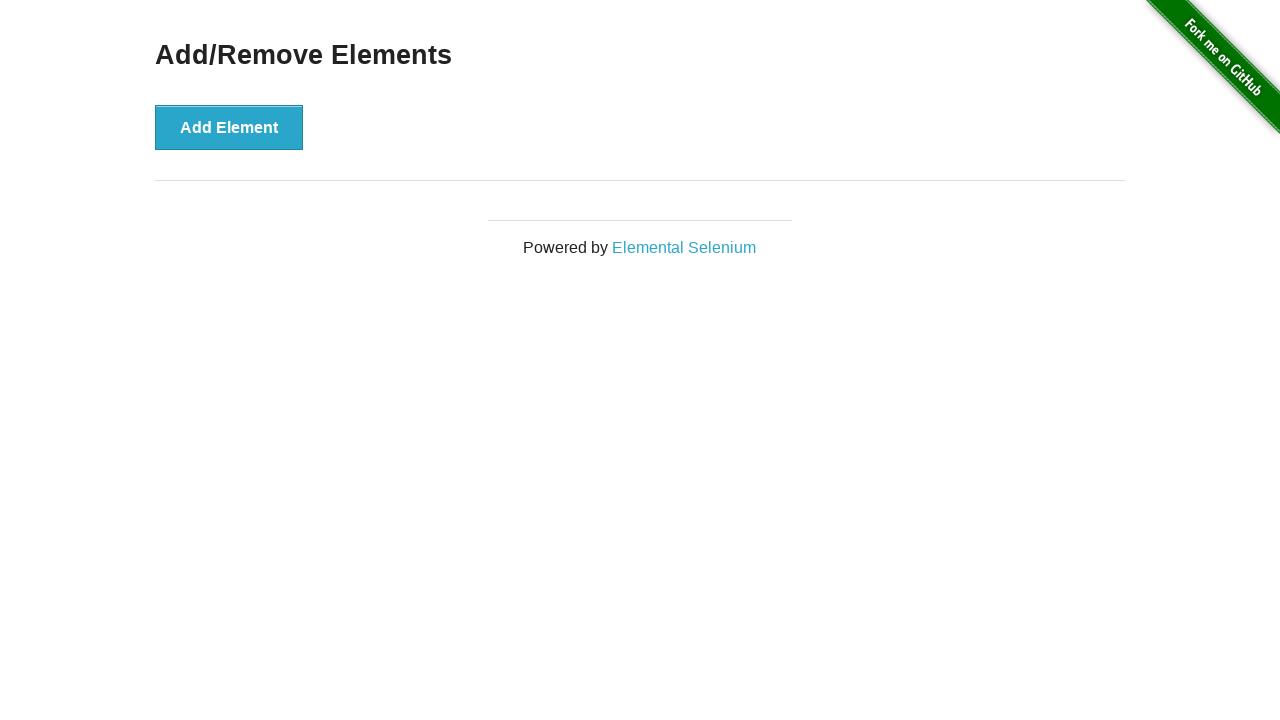

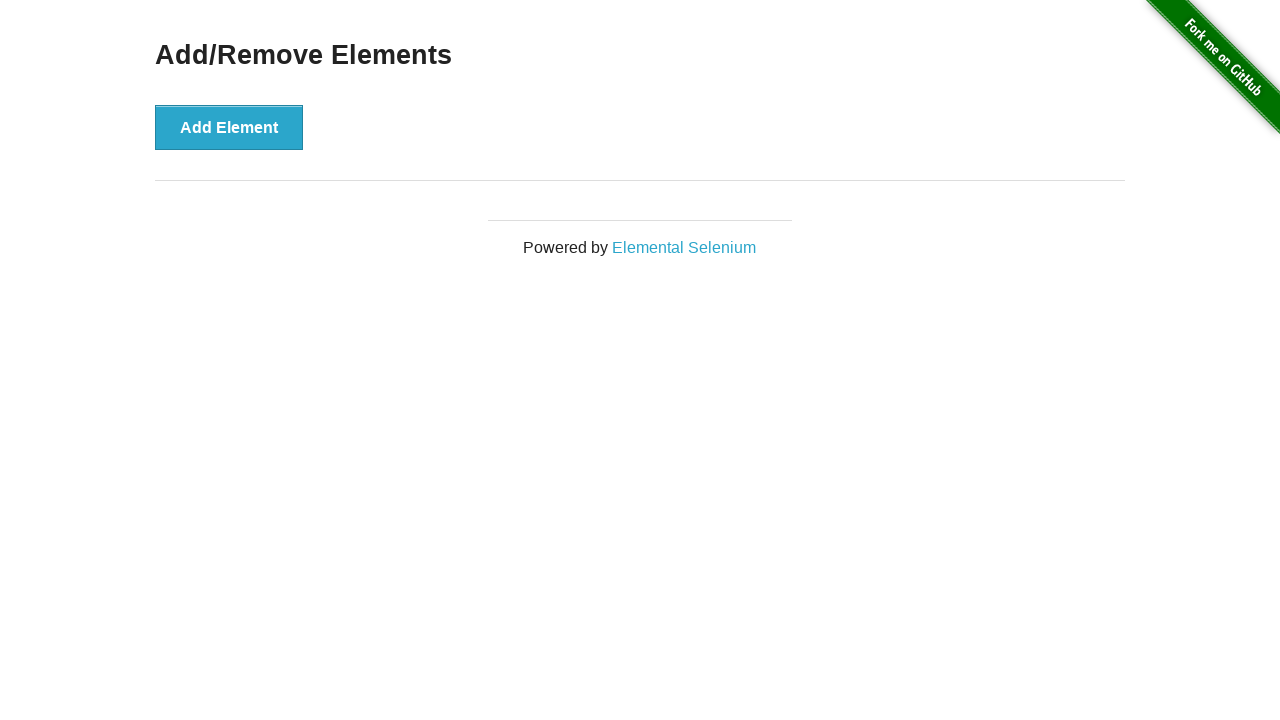